Tests the sorting functionality of a web table by selecting 20 items per page, clicking the column header to sort vegetables alphabetically, and verifying the table is properly sorted.

Starting URL: https://rahulshettyacademy.com/seleniumPractise/#/offers

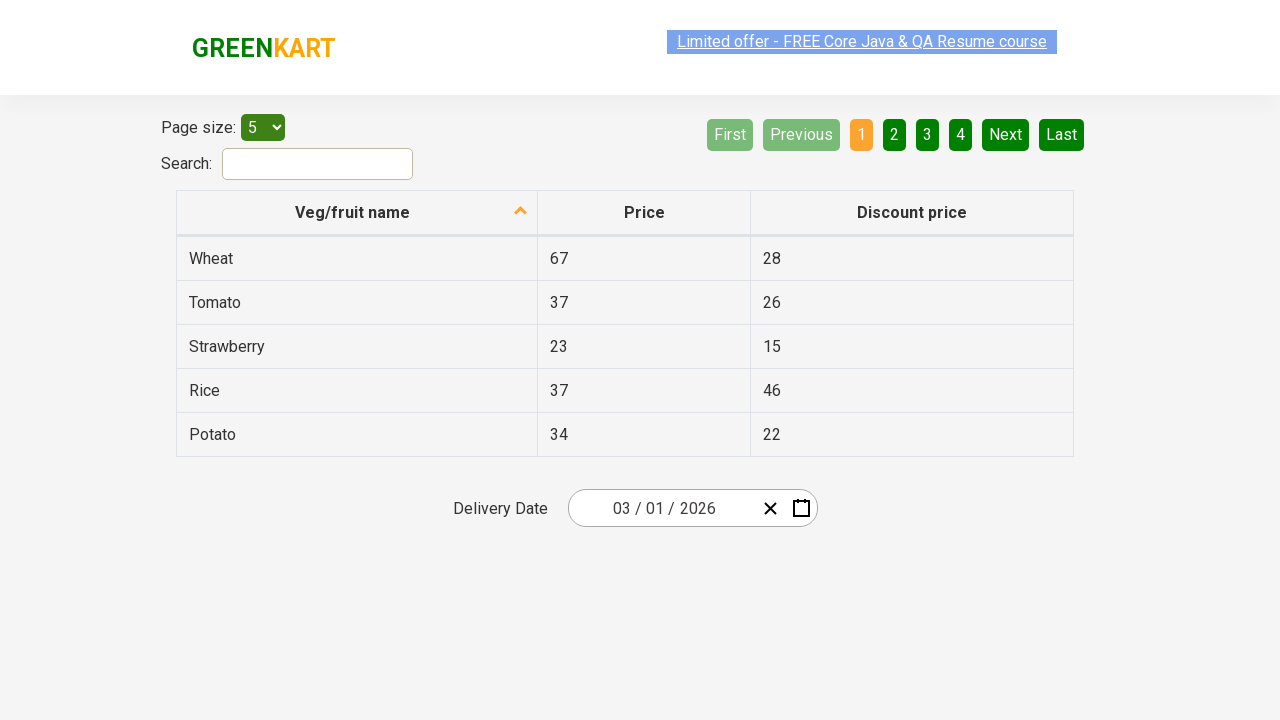

Selected 20 items per page from dropdown menu on #page-menu
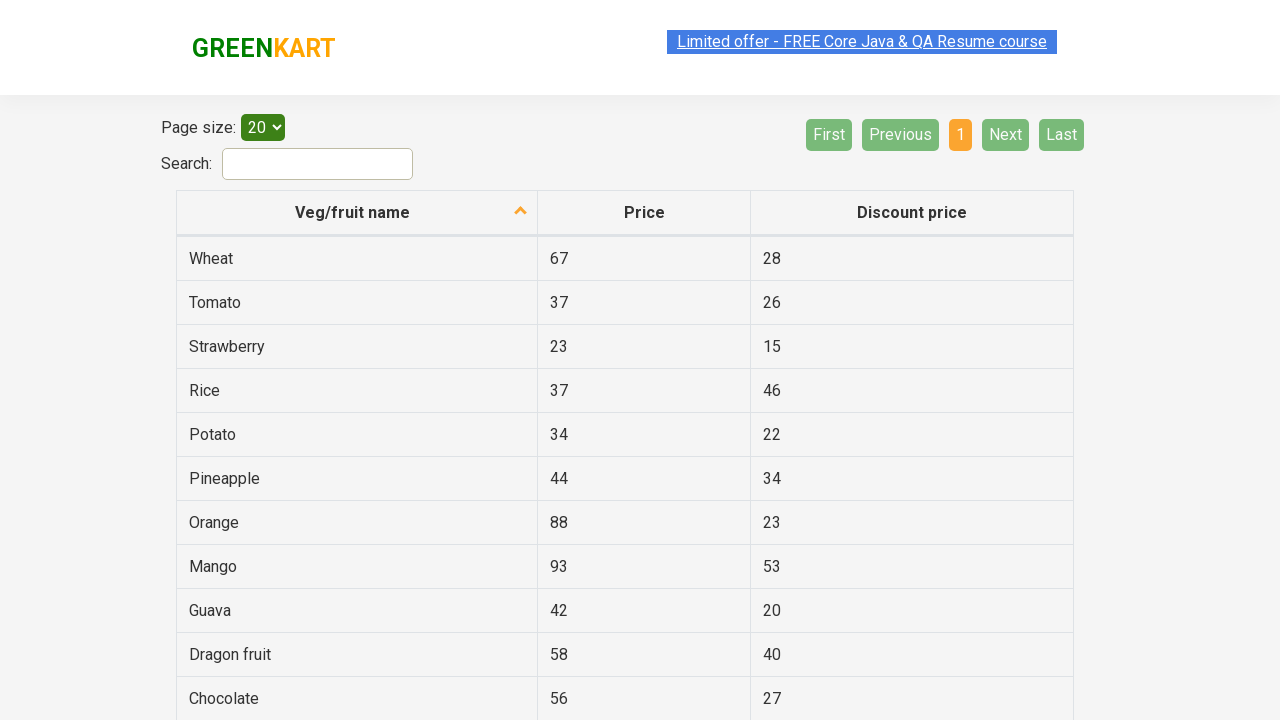

Table with vegetables loaded successfully
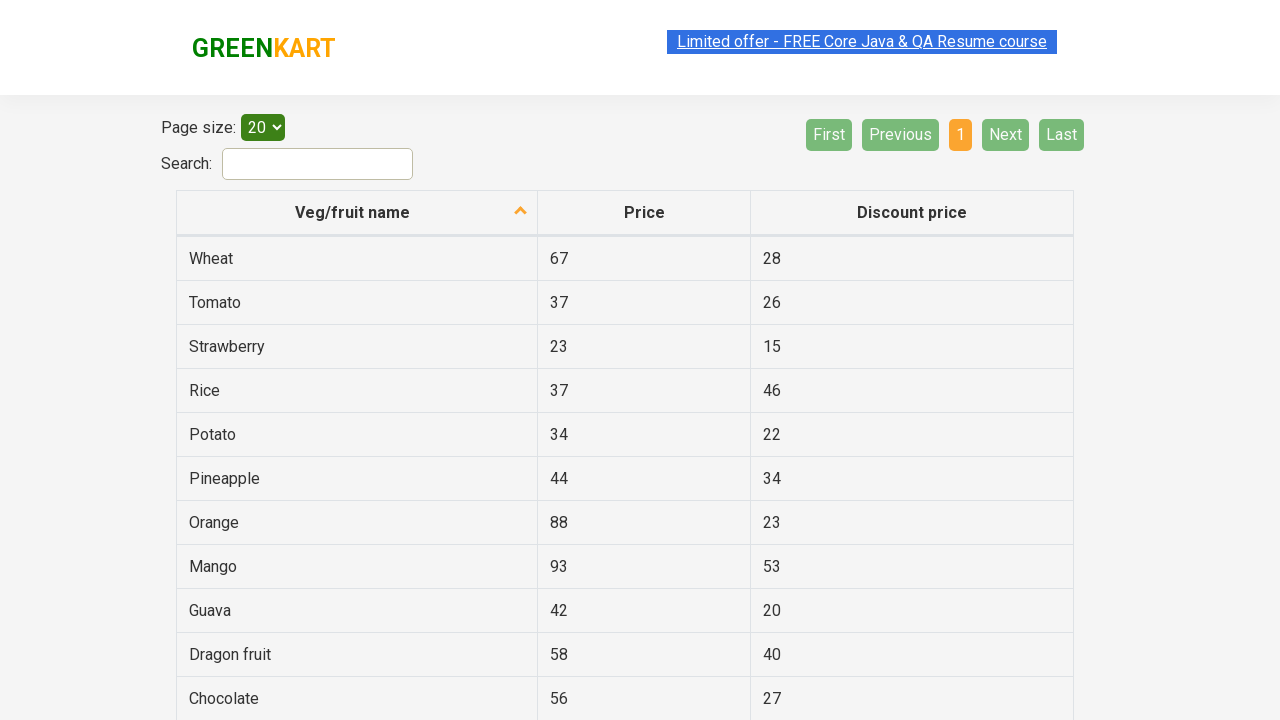

Collected all vegetable names from table before sorting
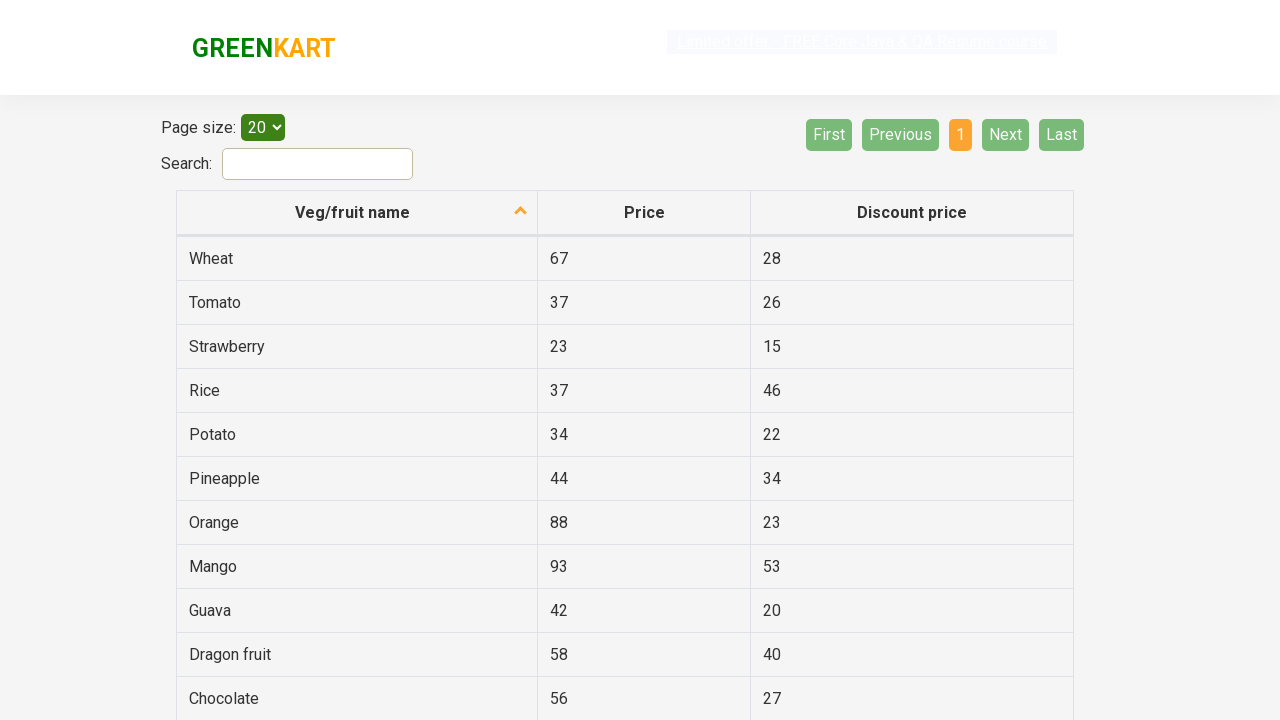

Clicked on Veg/fruit name column header to sort alphabetically at (357, 213) on xpath=//th[contains(@aria-label,'Veg/fruit name')]
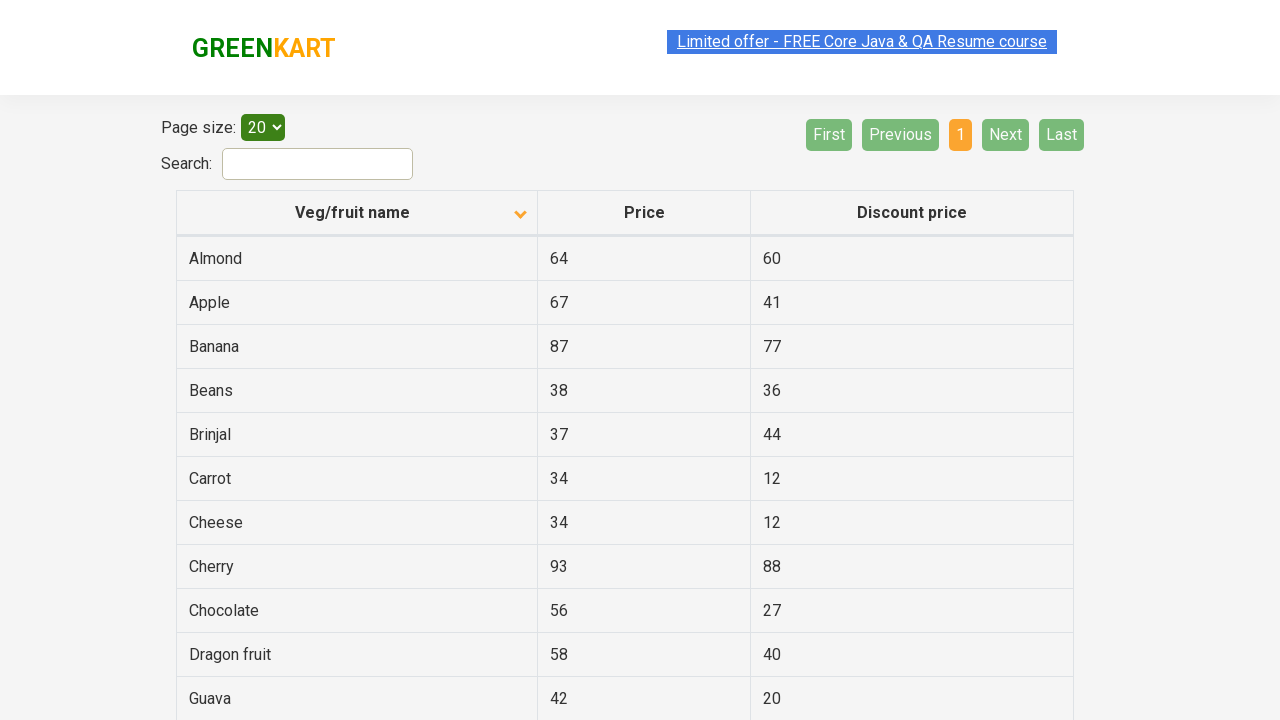

Waited for table sorting to complete
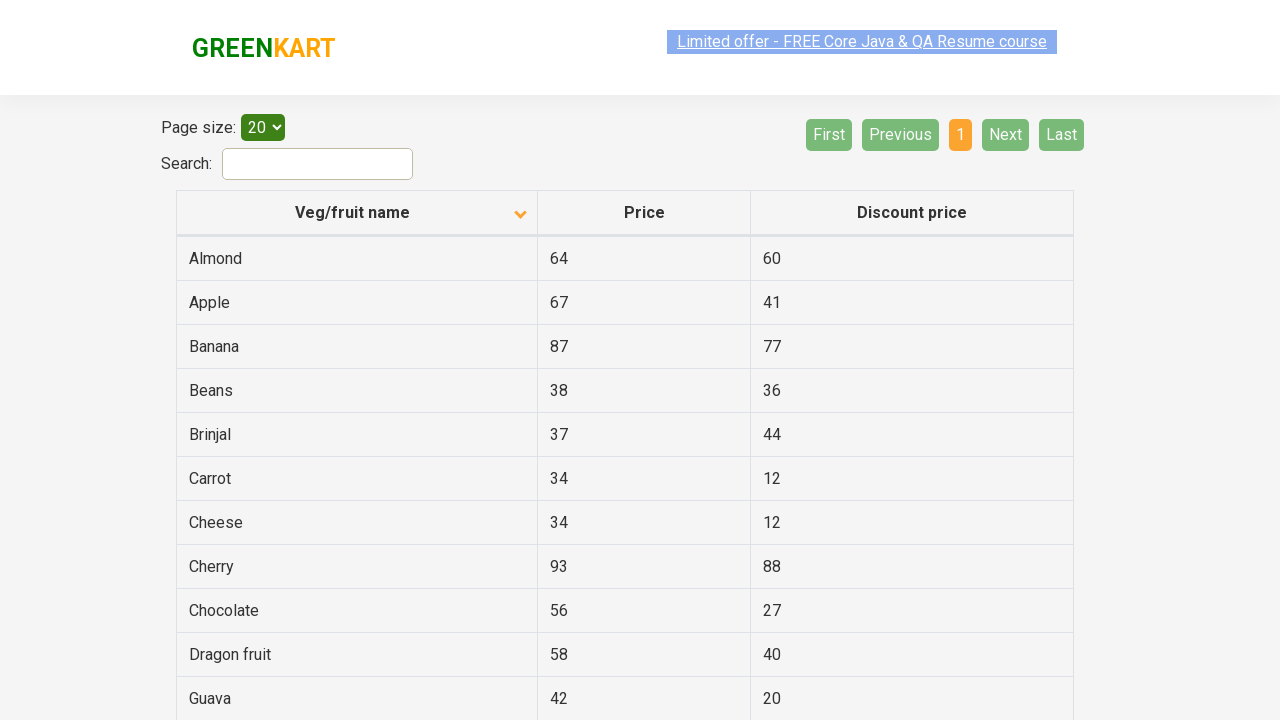

Collected all vegetable names from table after sorting
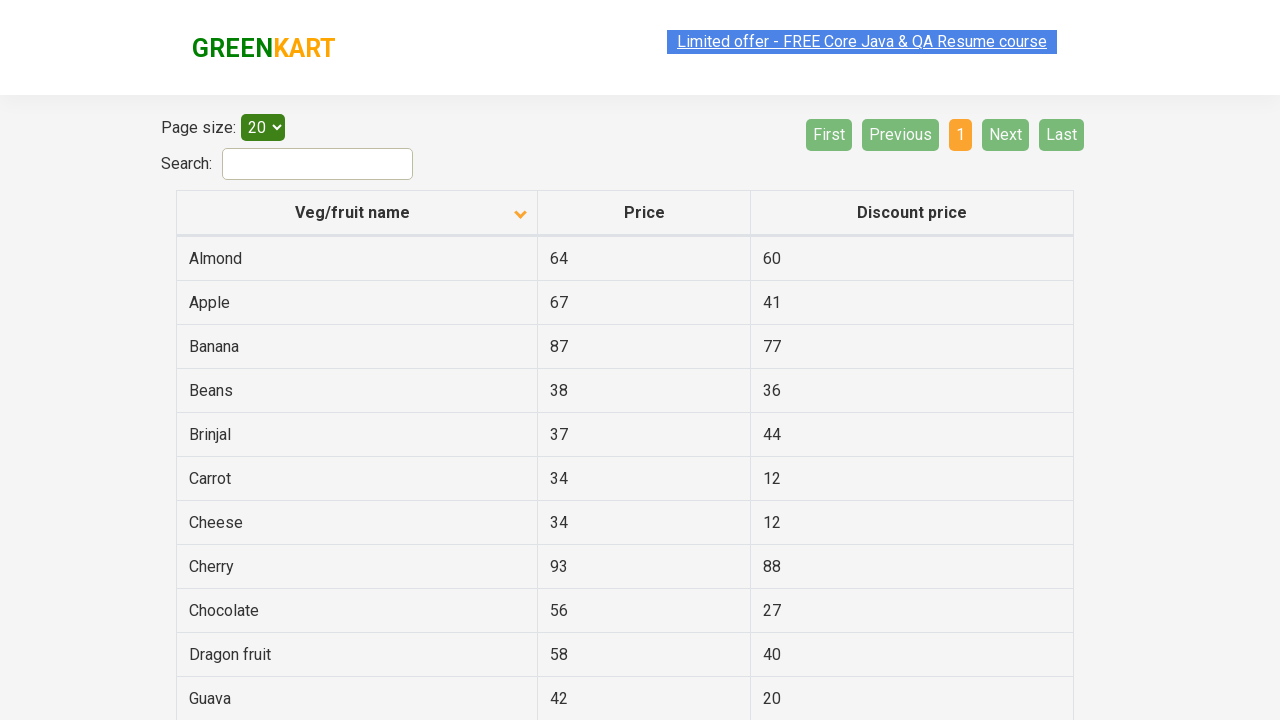

Verified table is correctly sorted alphabetically by vegetable name
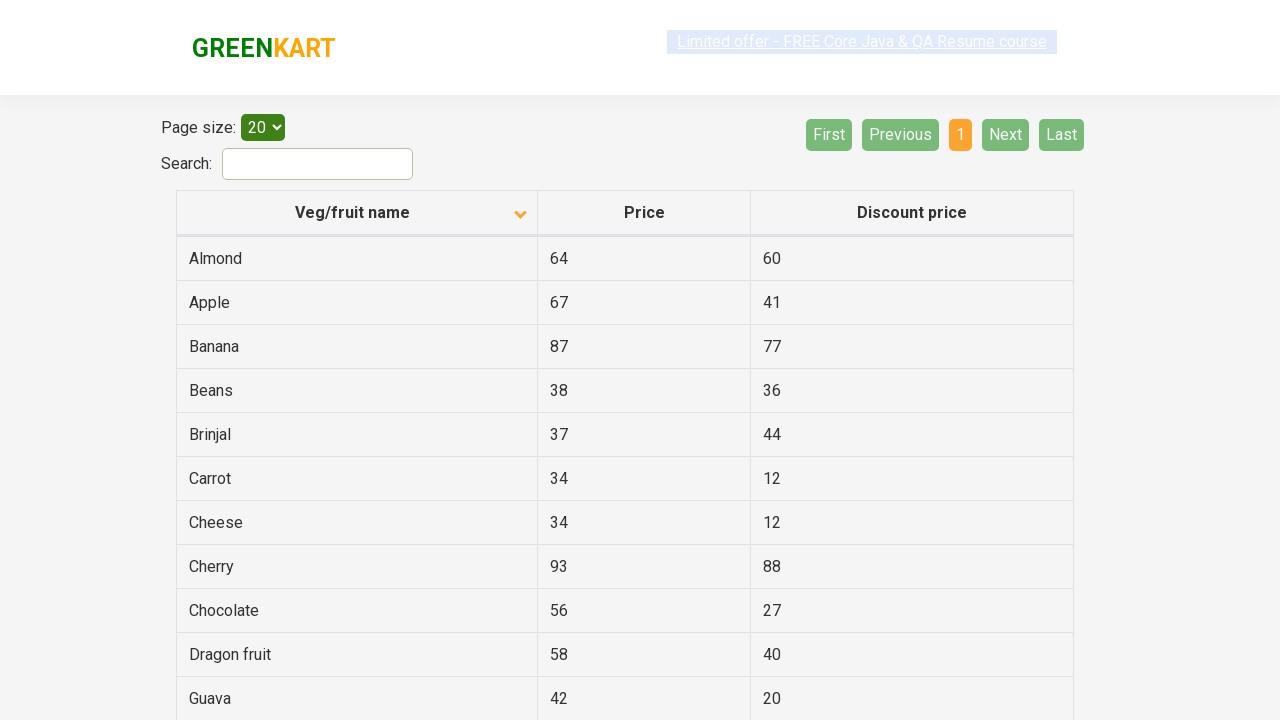

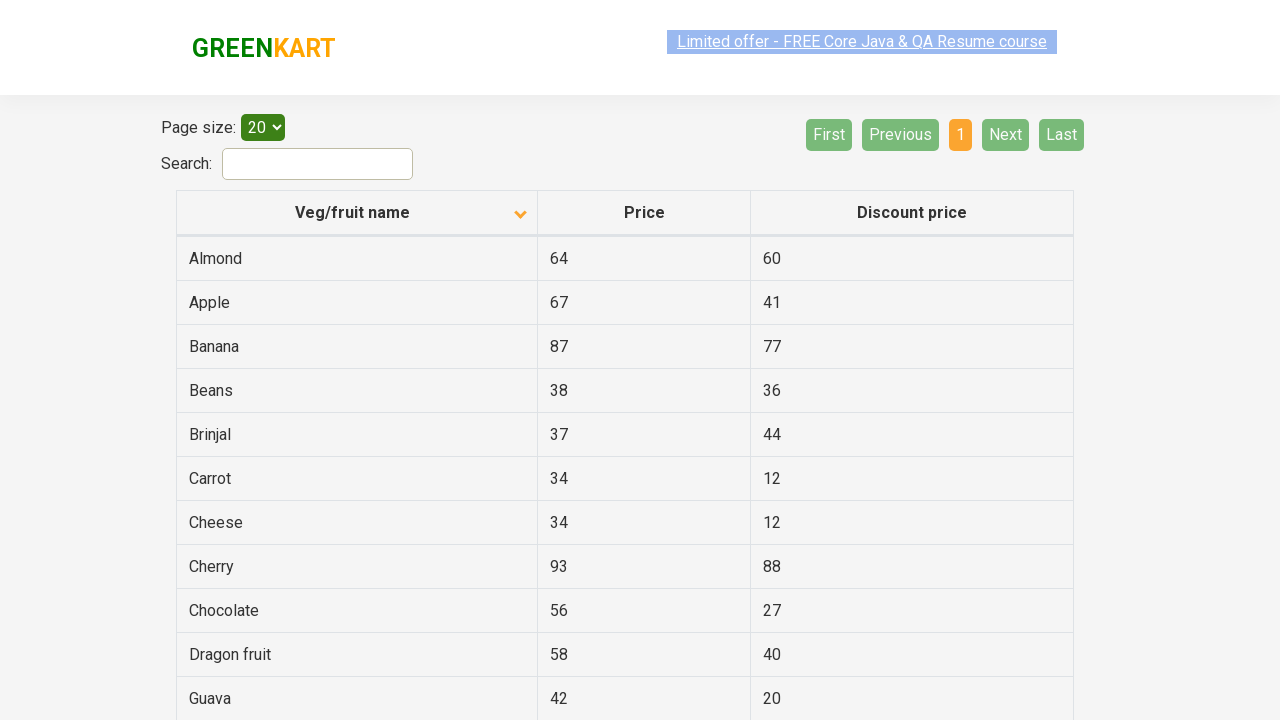